Tests mouse hover functionality by hovering over a menu item on the DemoQA menu page to trigger hover effects or submenus.

Starting URL: https://demoqa.com/menu/

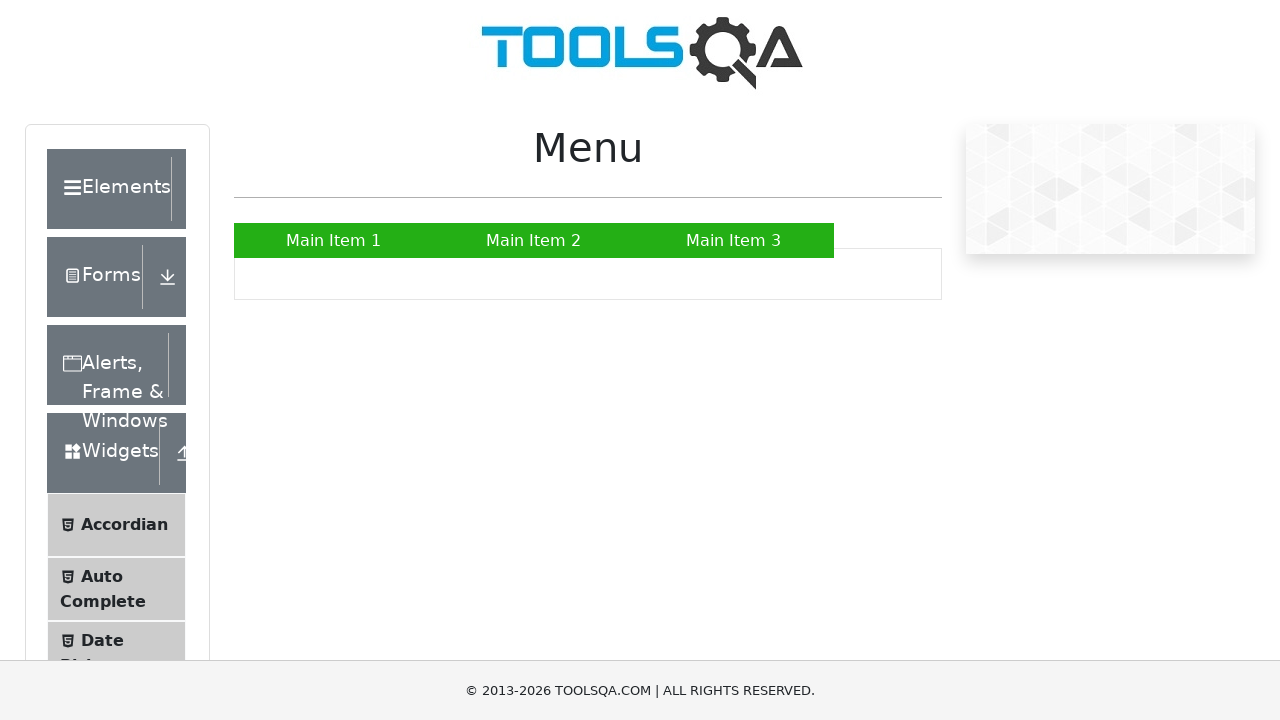

Hovered over Main Item 2 in the menu to trigger hover effects at (534, 240) on xpath=//*[@id='nav']/li[2]/a
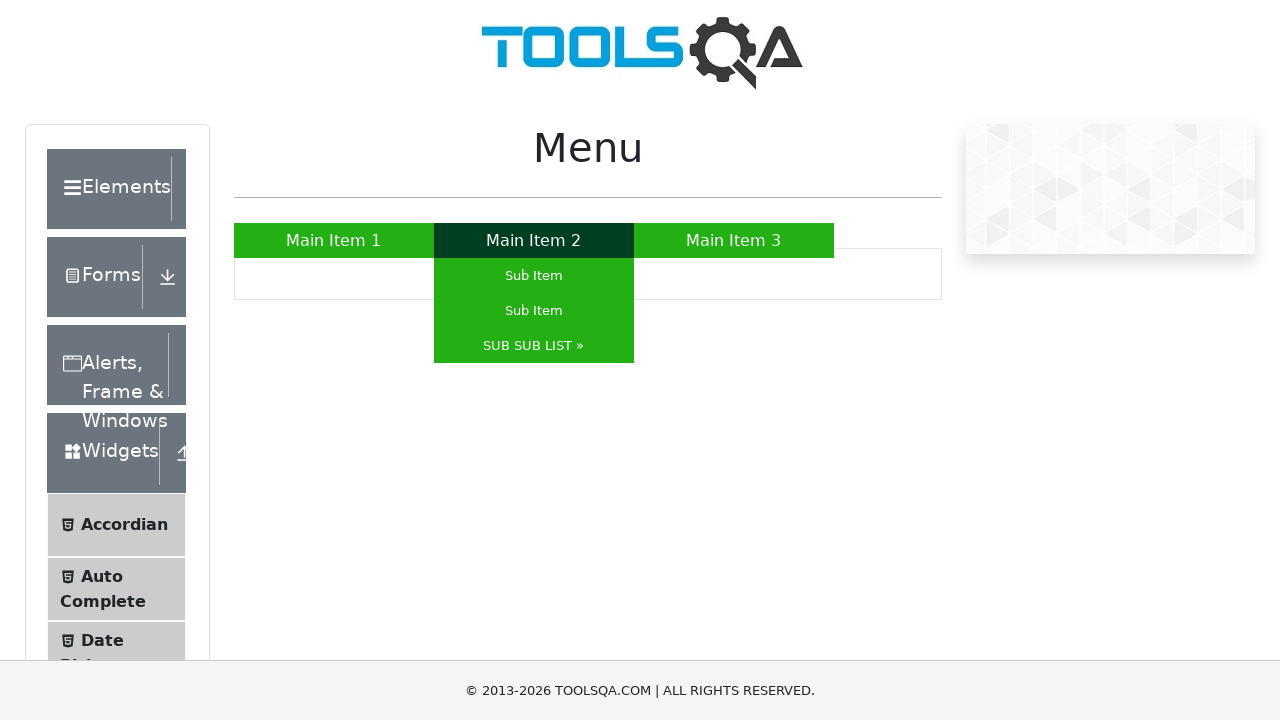

Waited 500ms to observe hover effect or submenu appearance
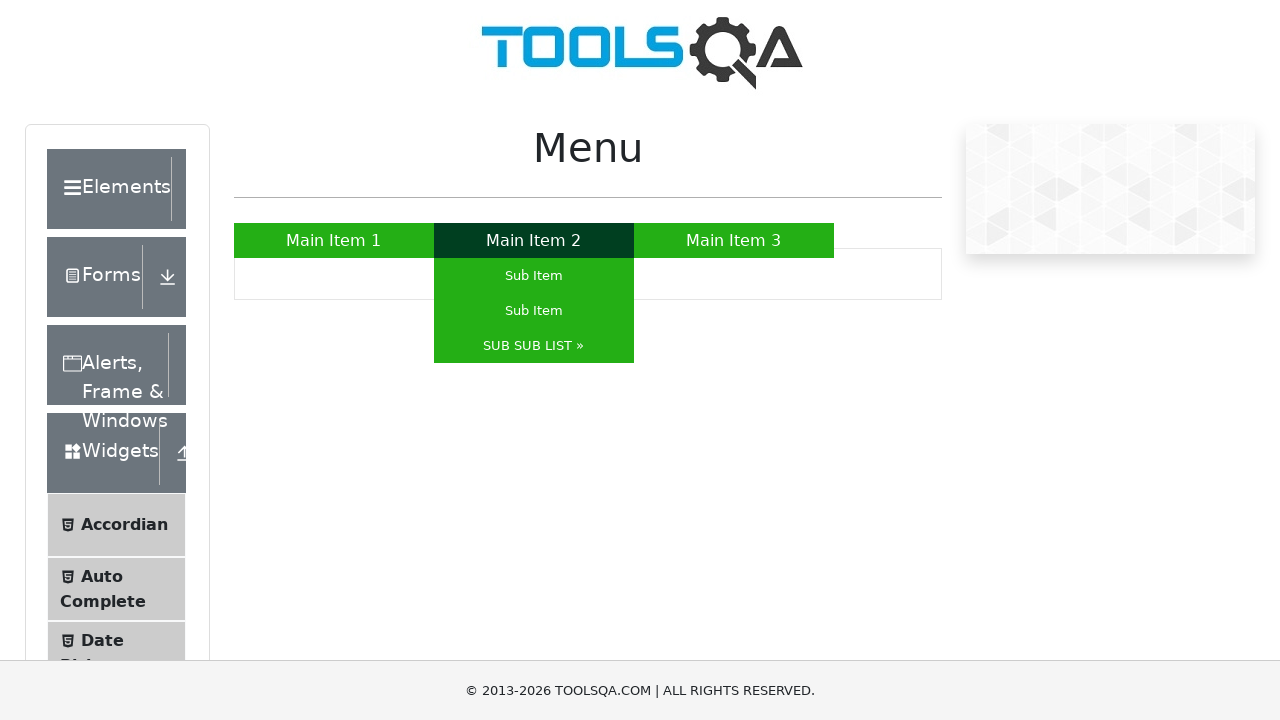

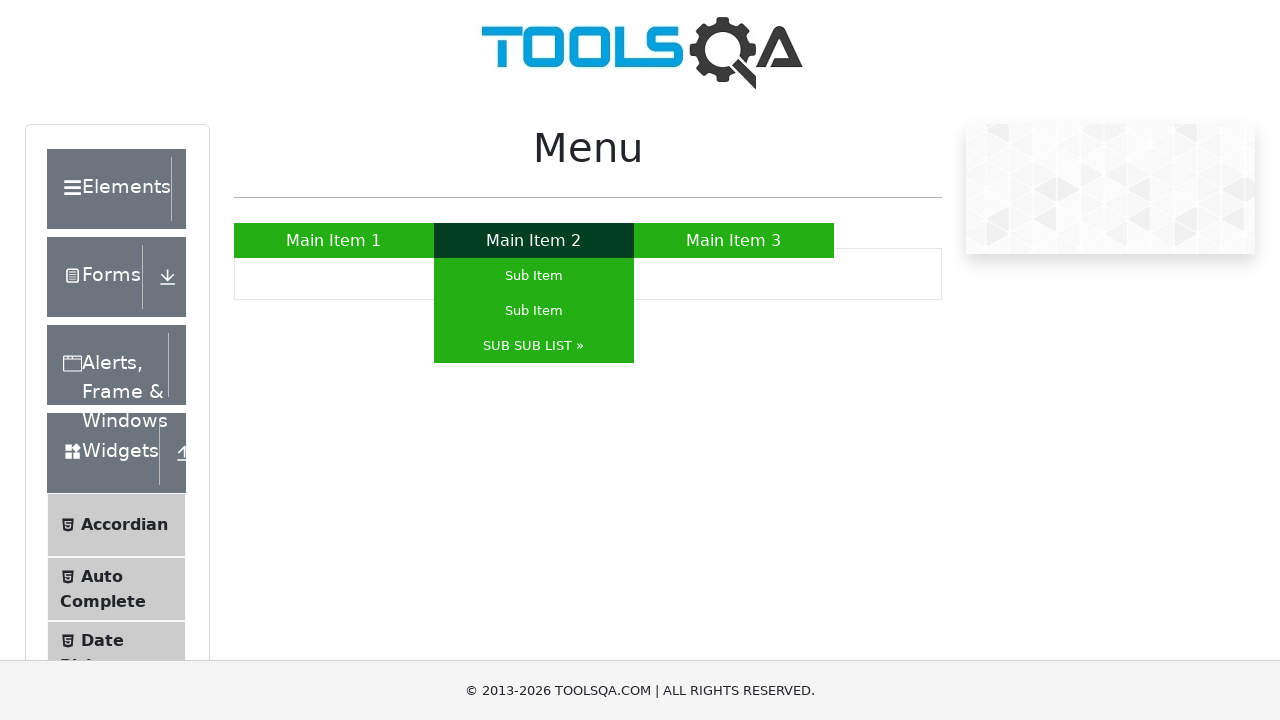